Tests the Input Form Submit functionality by first triggering validation, then filling out all form fields including name, email, password, company, website, country, city, addresses, state, and zip code, and finally submitting to verify the success message.

Starting URL: https://www.lambdatest.com/selenium-playground/

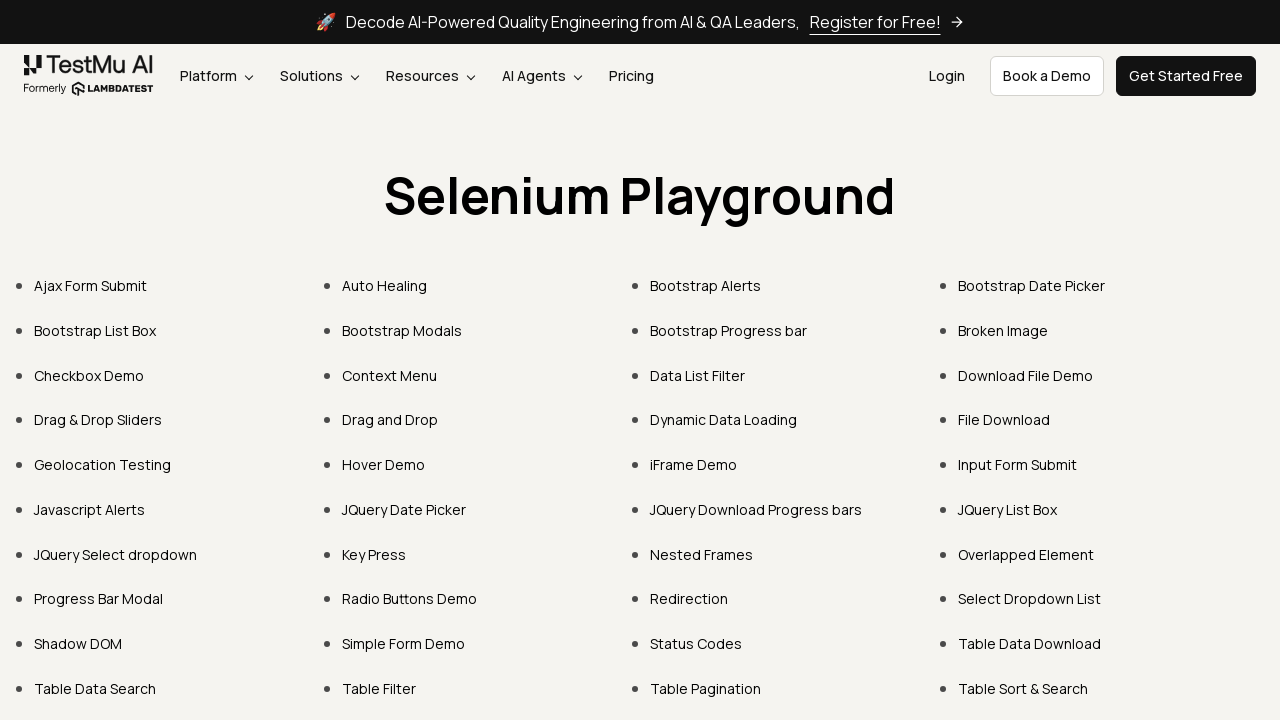

Clicked on Input Form Submit link at (1018, 464) on xpath=//a[text()="Input Form Submit"]
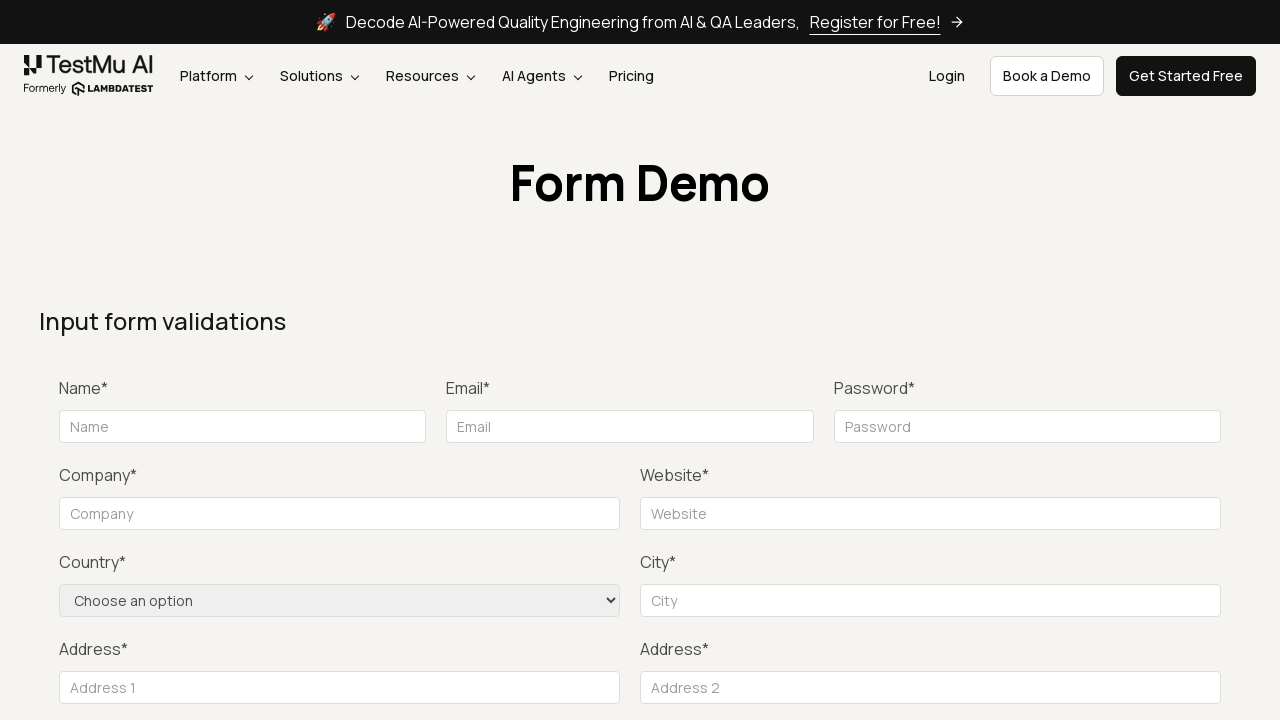

Clicked Submit button to trigger validation at (1131, 360) on xpath=//button[text()="Submit"]
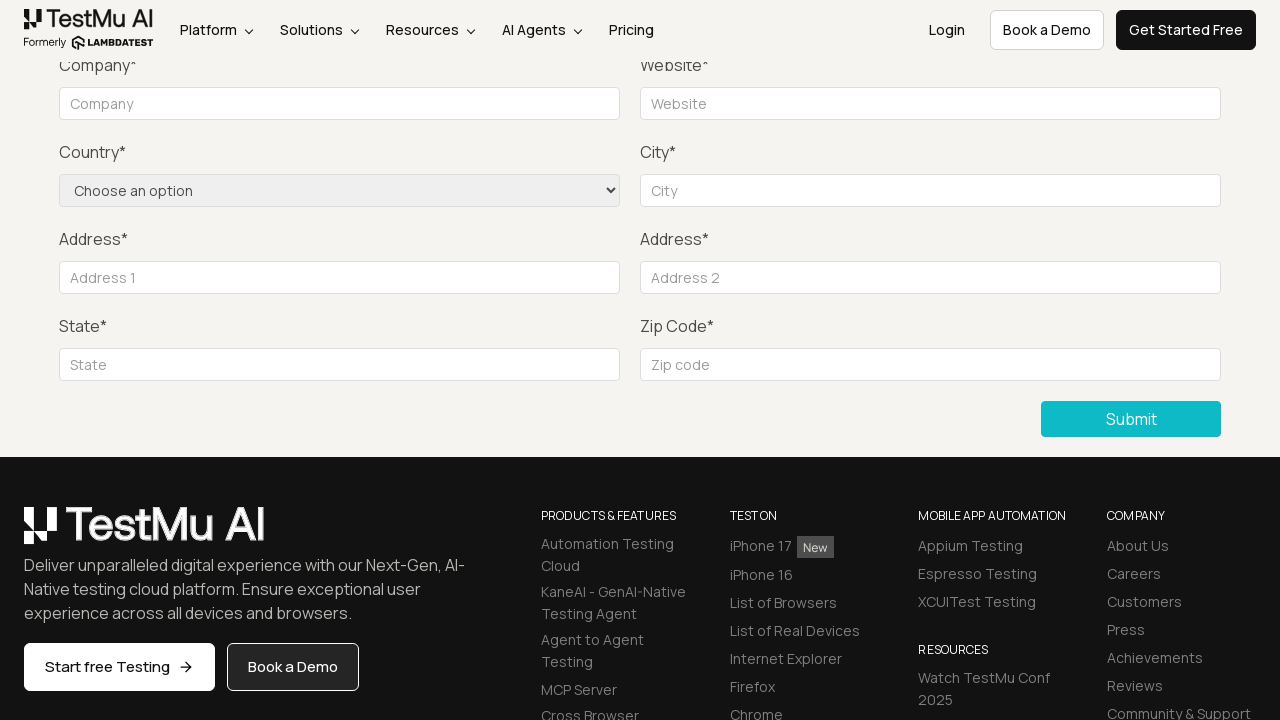

Filled name field with 'Kumaran' on xpath=//input[@id="name"]
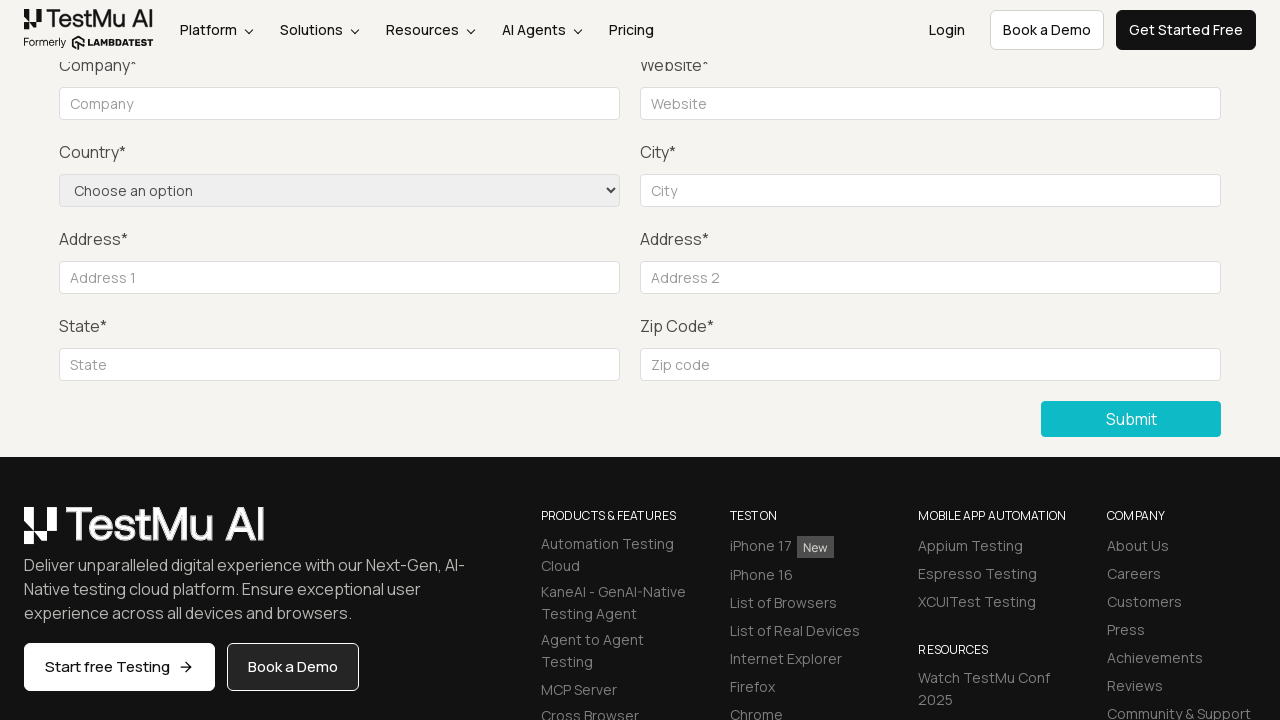

Filled email field with 'sample@gmail.com' on xpath=//input[@id="inputEmail4"]
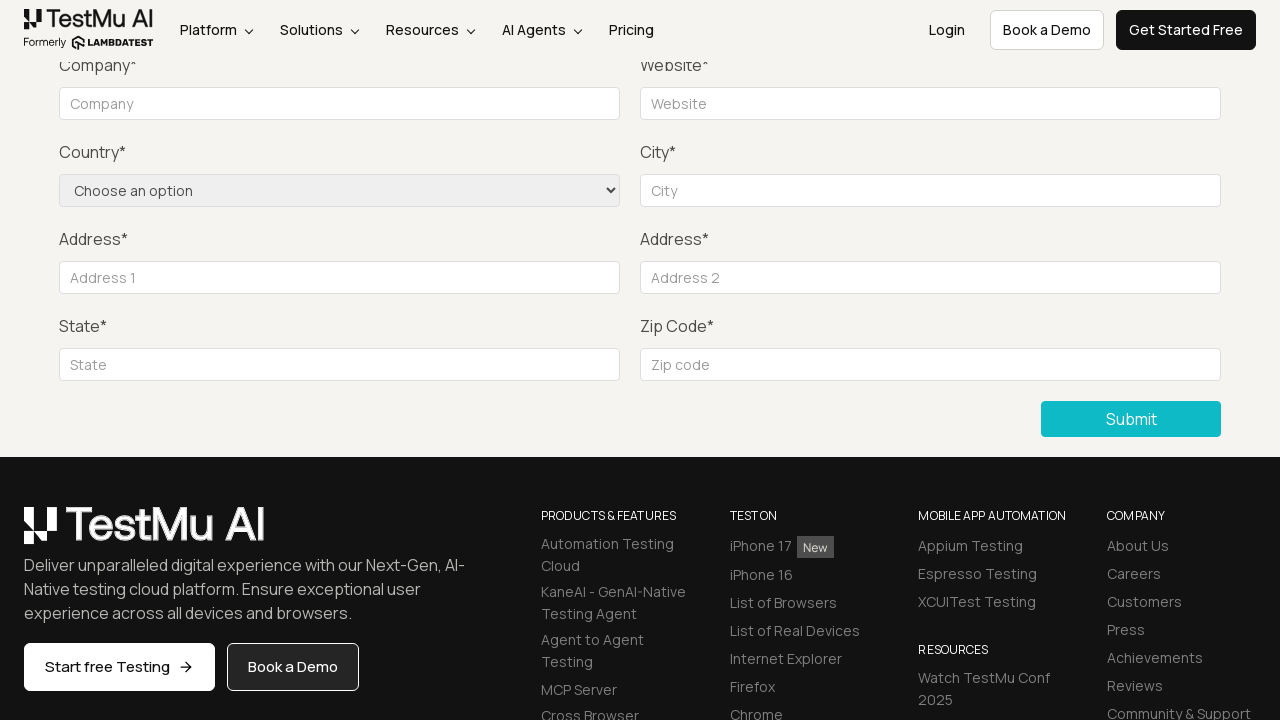

Filled password field with 'Qwerty' on xpath=//input[@id="inputPassword4"]
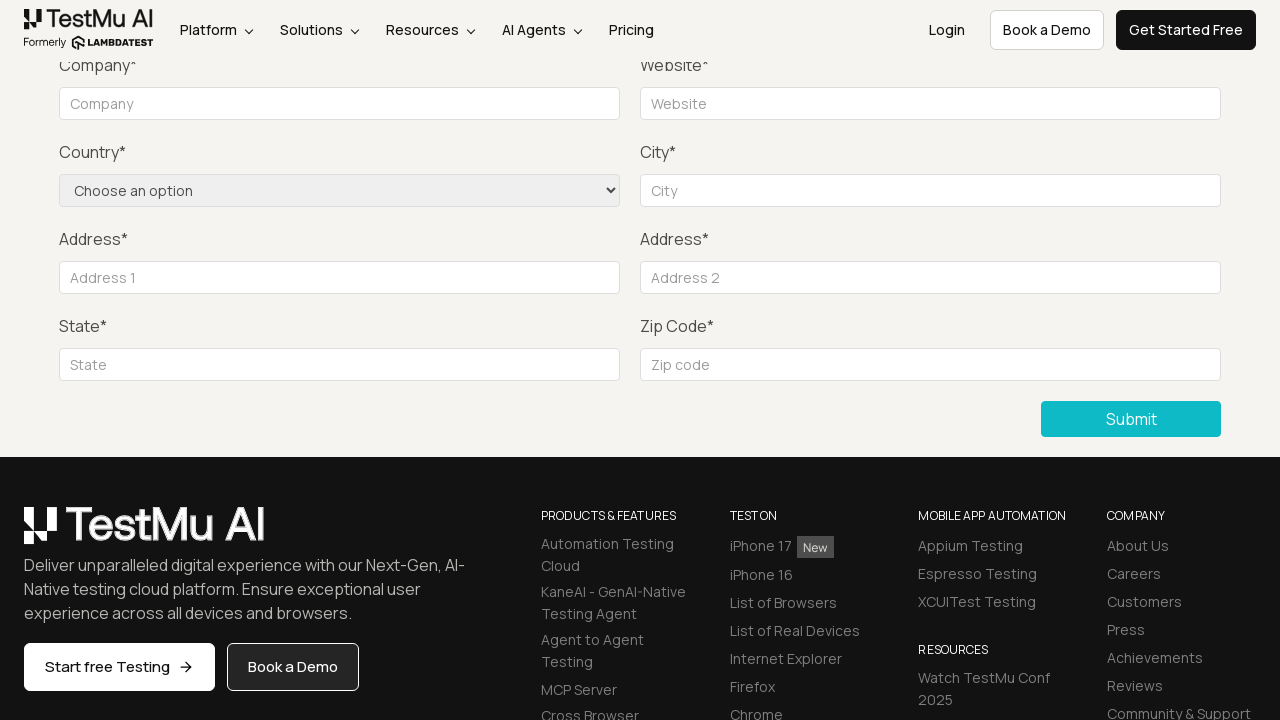

Filled company field with 'lamdatest' on xpath=//input[@id="company"]
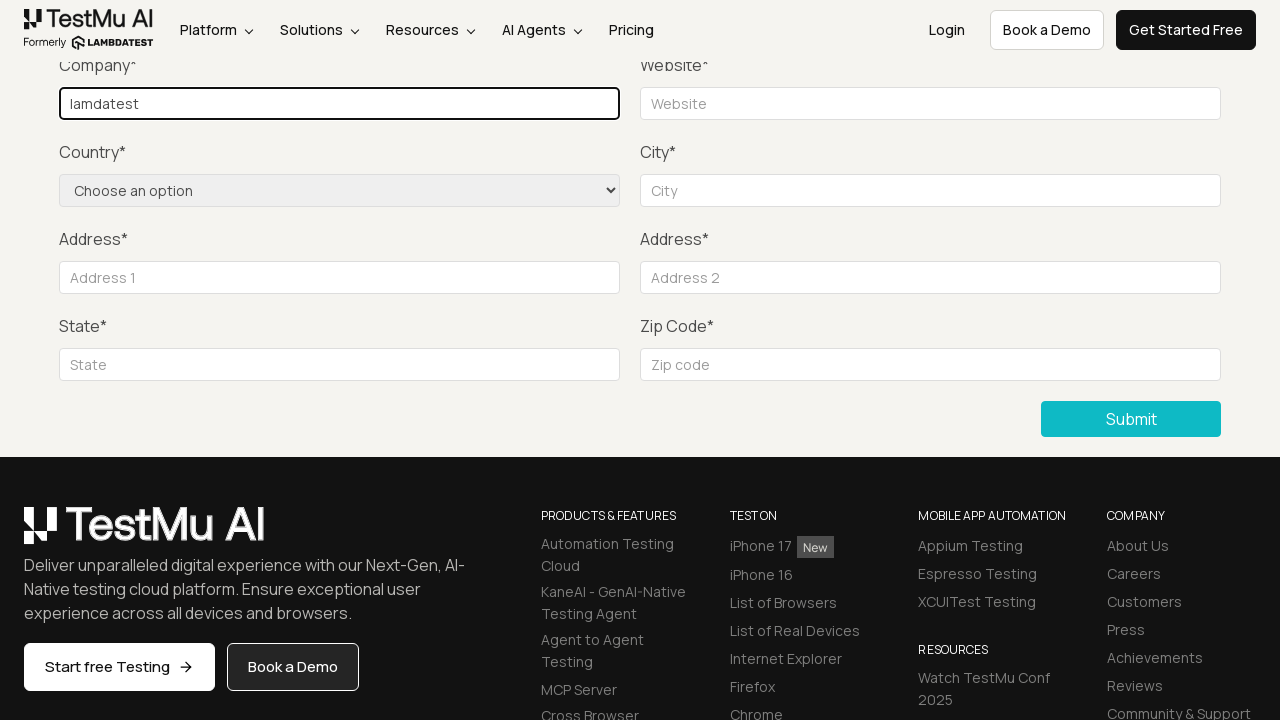

Filled website field with 'www.abc.com' on xpath=//input[@id="websitename"]
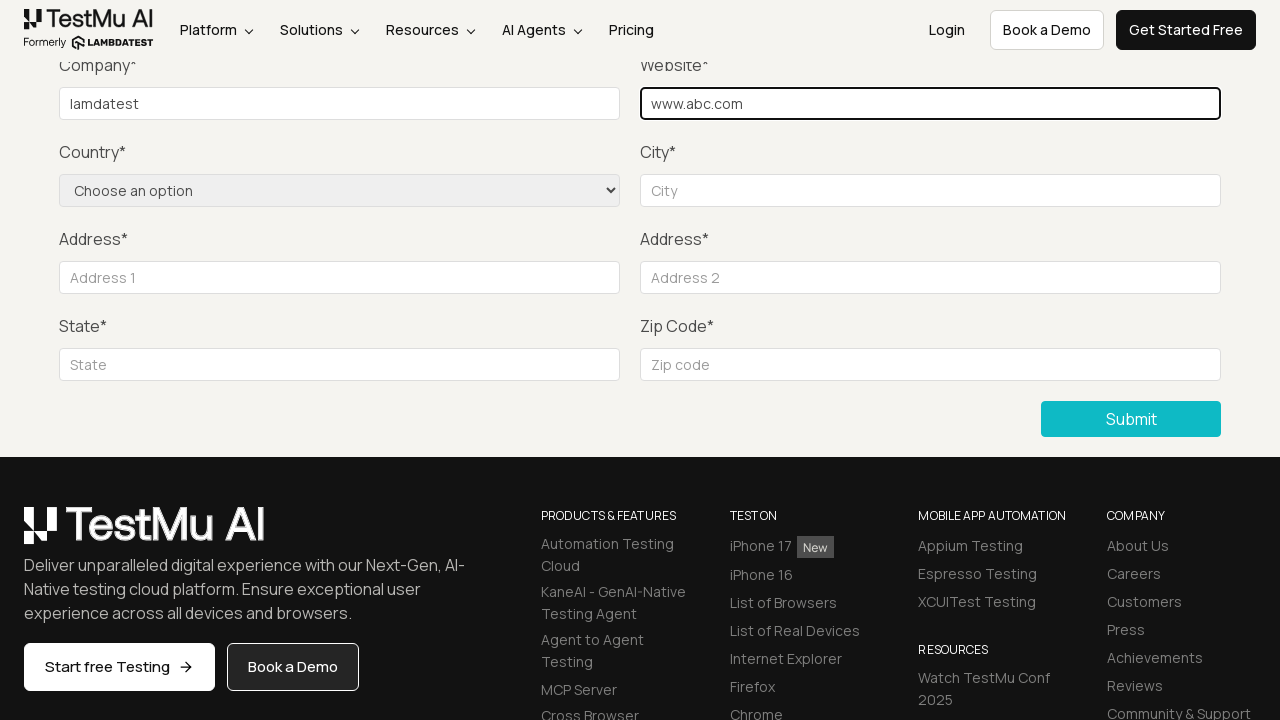

Selected 'United States' from country dropdown on xpath=//select[@name="country"]
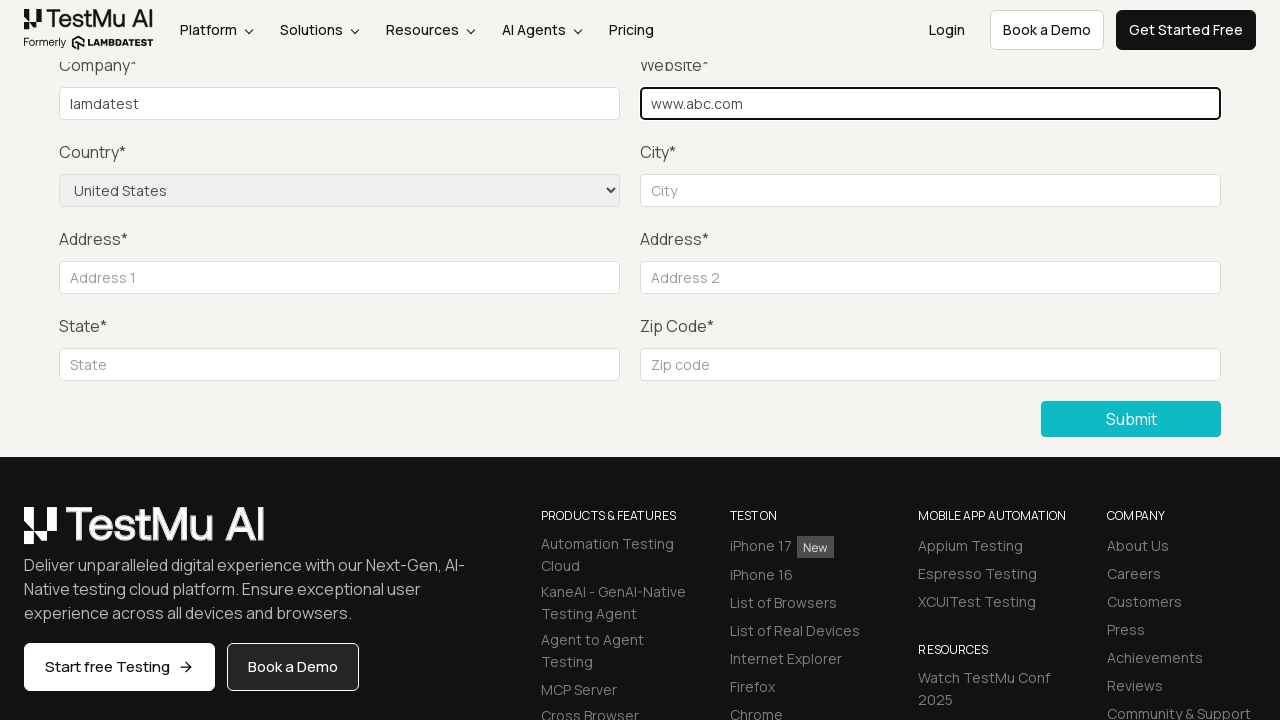

Filled city field with 'china' on xpath=//input[@id="inputCity"]
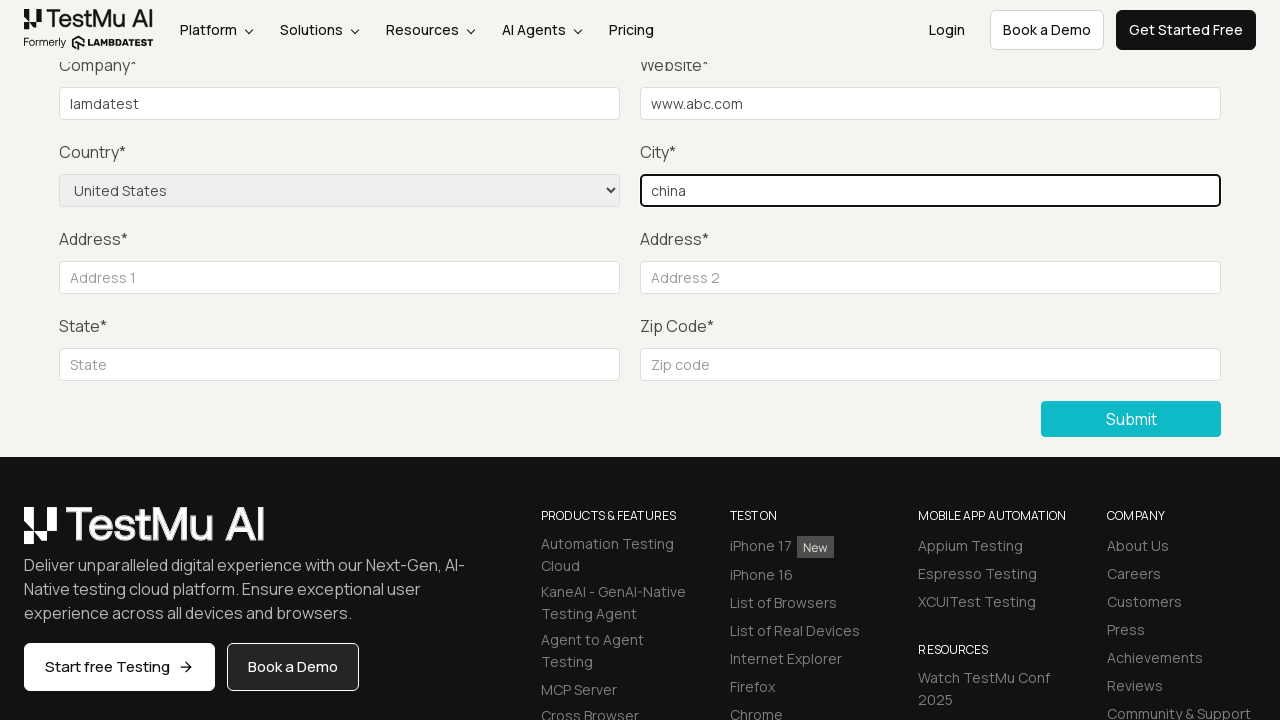

Filled address 1 field with 'vivekananda street' on xpath=//input[@id="inputAddress1"]
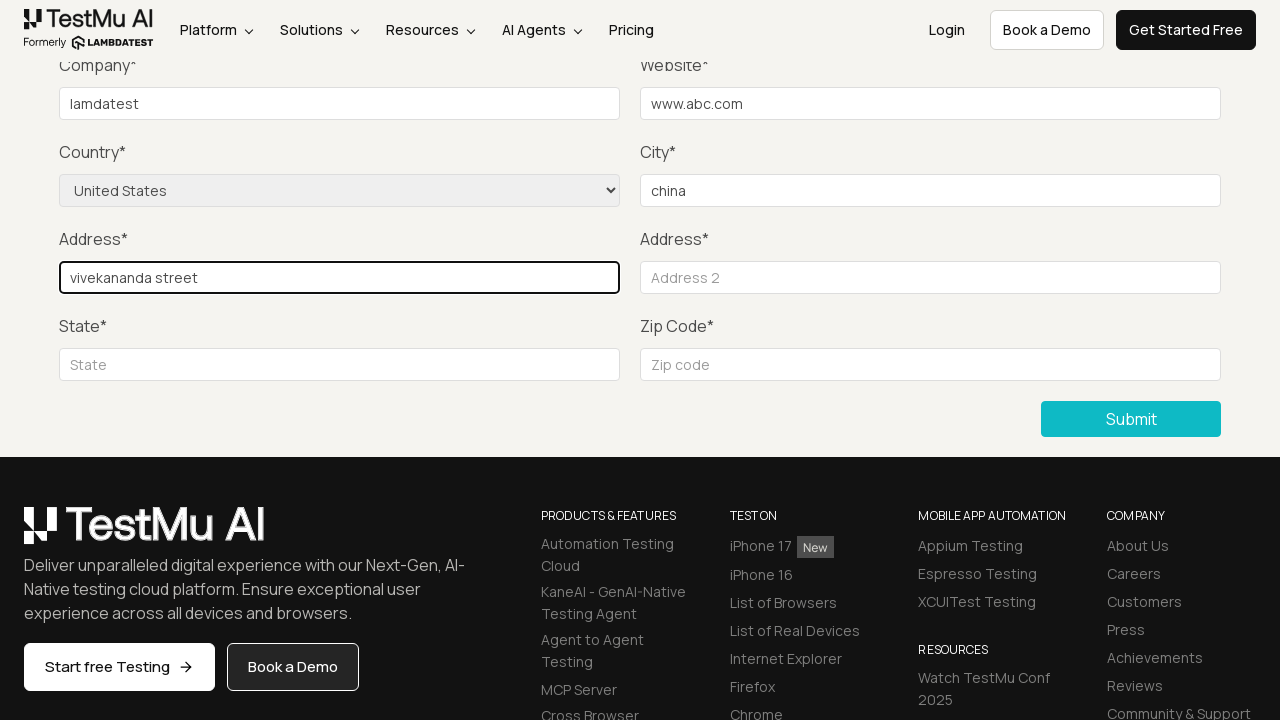

Filled address 2 field with 'dubai Kuruku santhu' on xpath=//input[@id="inputAddress2"]
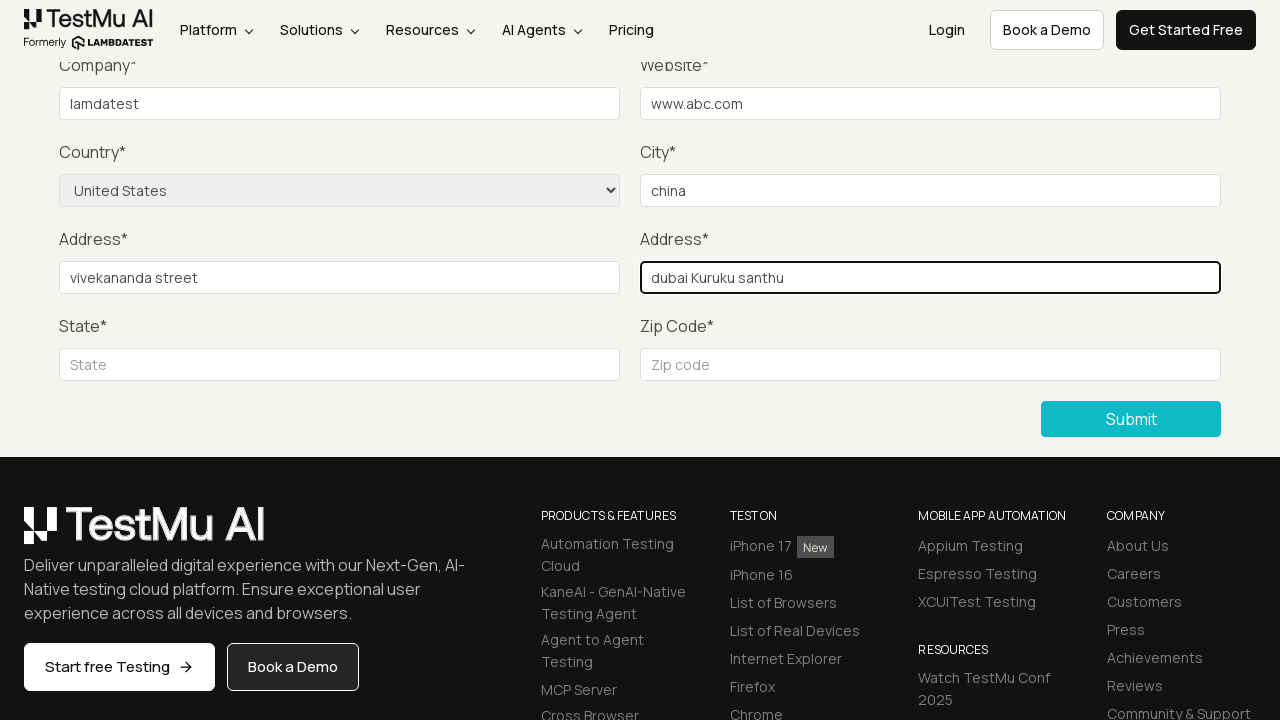

Filled state field with 'dubai' on xpath=//input[@id="inputState"]
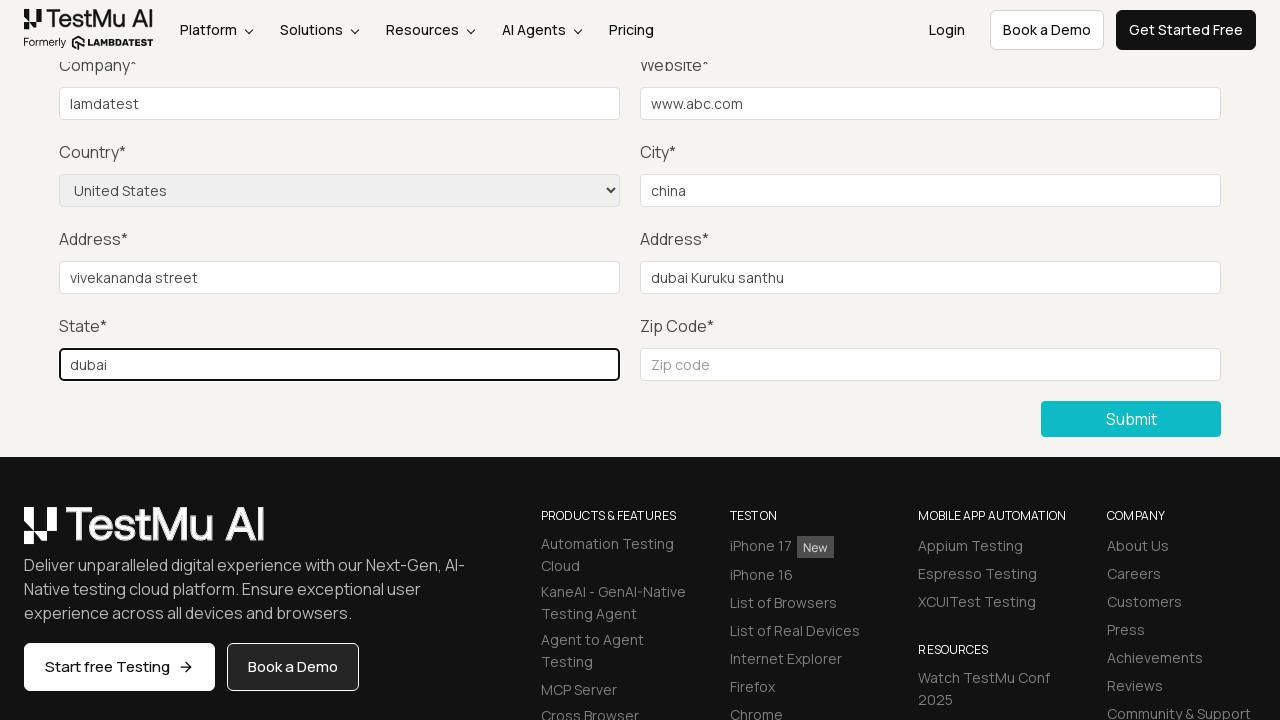

Filled zip code field with '2309986' on xpath=//input[@id="inputZip"]
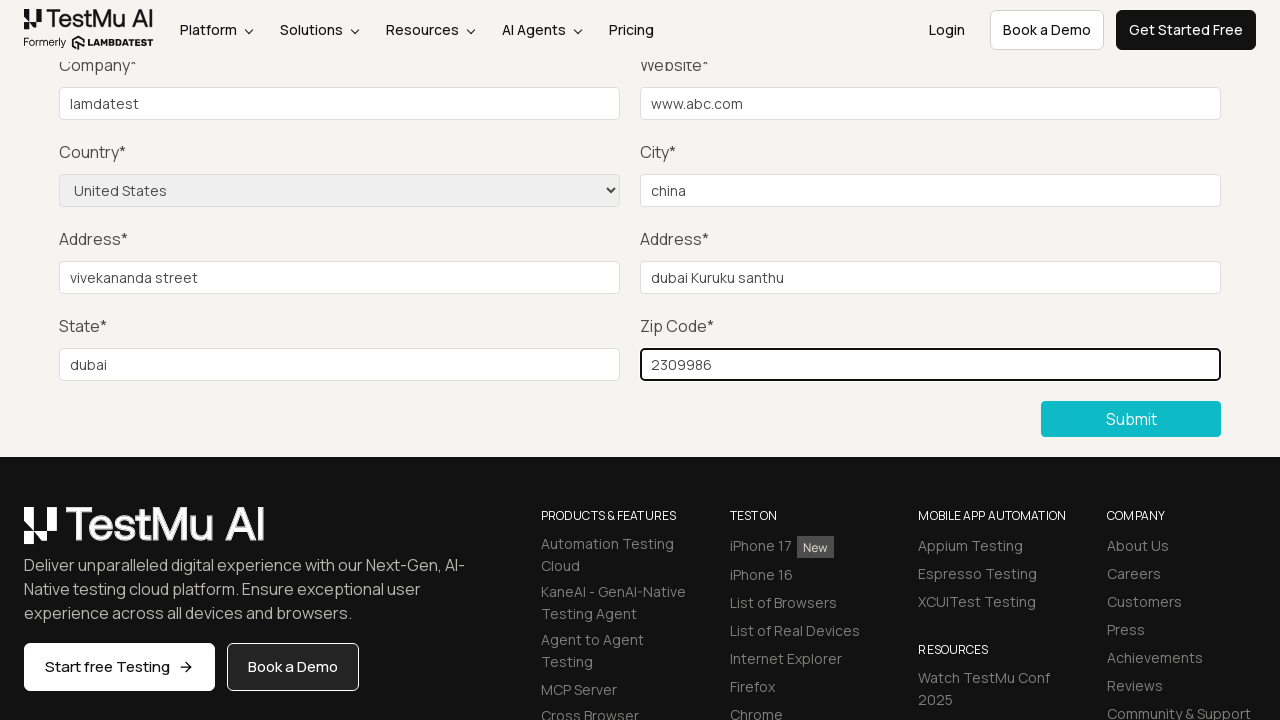

Clicked Submit button to submit the form at (1131, 419) on xpath=//button[text()="Submit"]
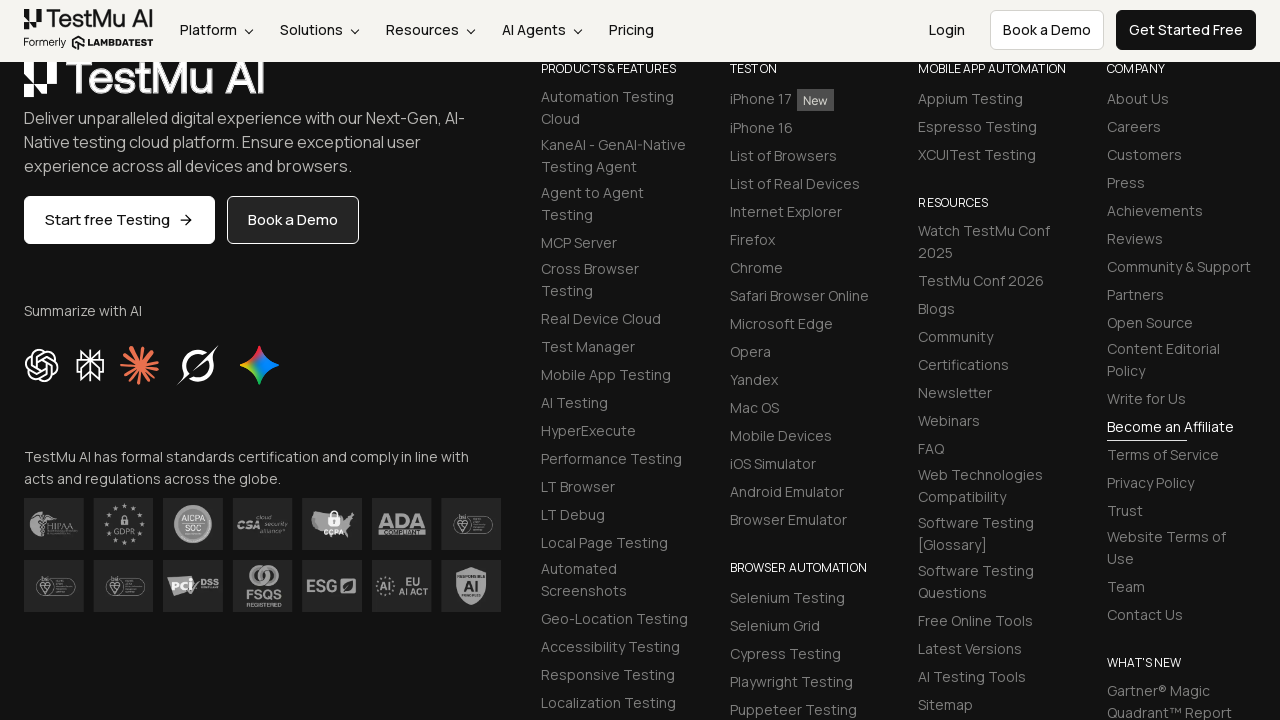

Retrieved success message from page
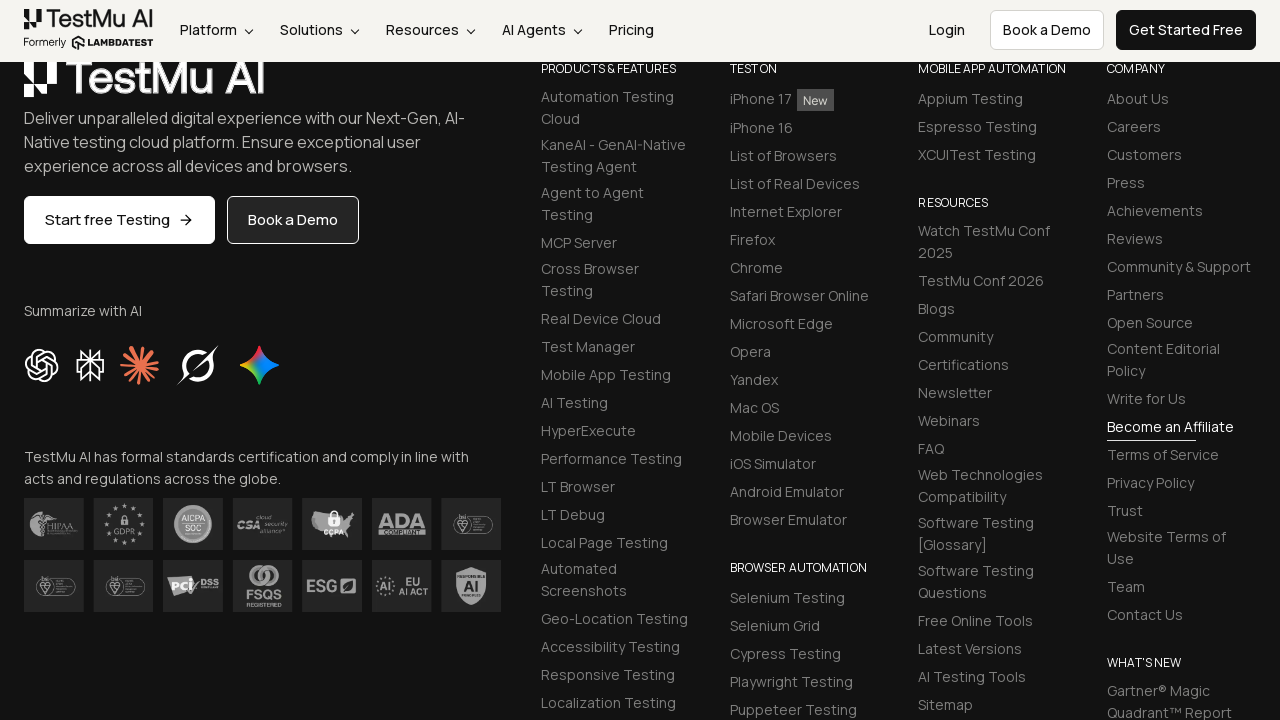

Verified success message contains expected text
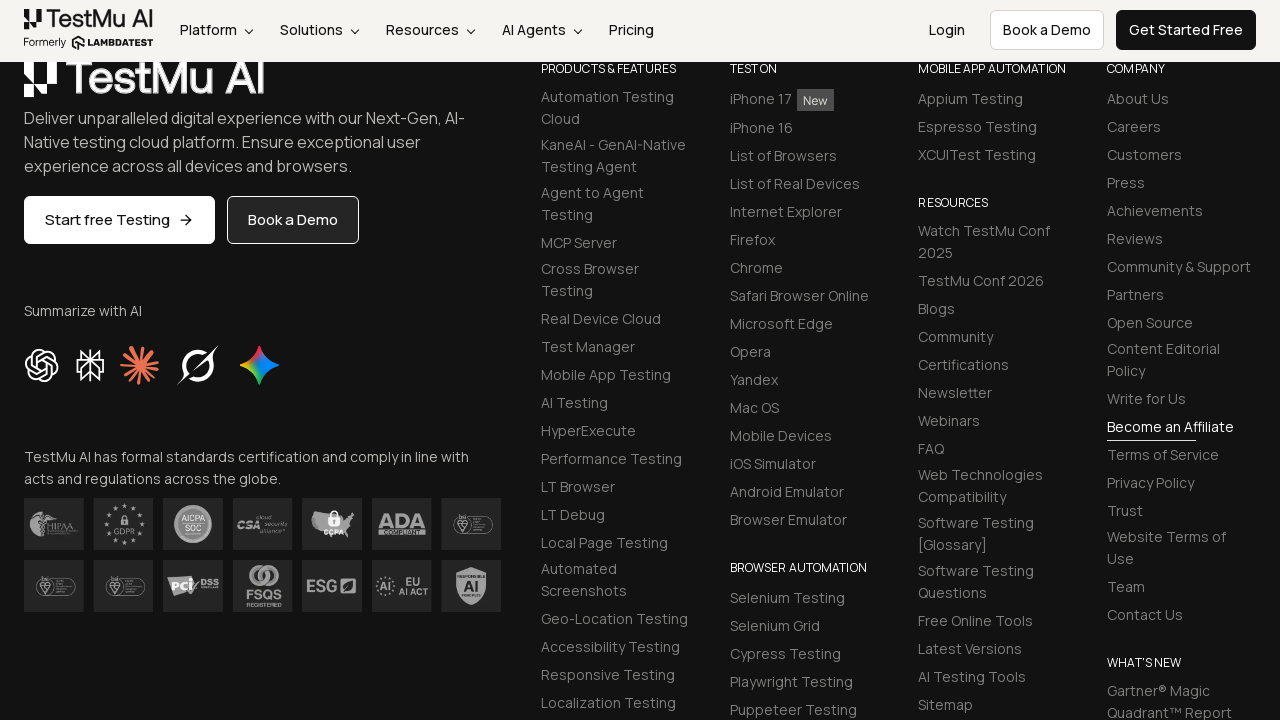

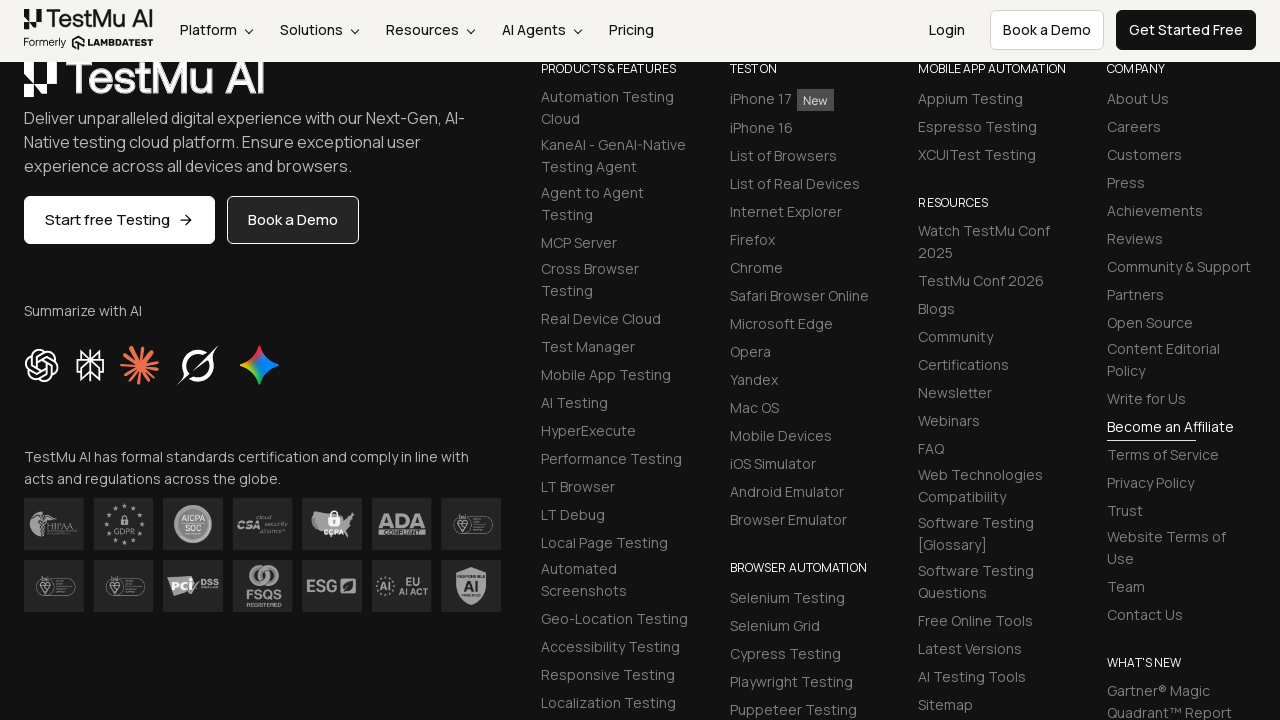